Navigates to Packt Publishing's free learning page and verifies that the daily free book information element is present on the page.

Starting URL: https://www.packtpub.com/free-learning

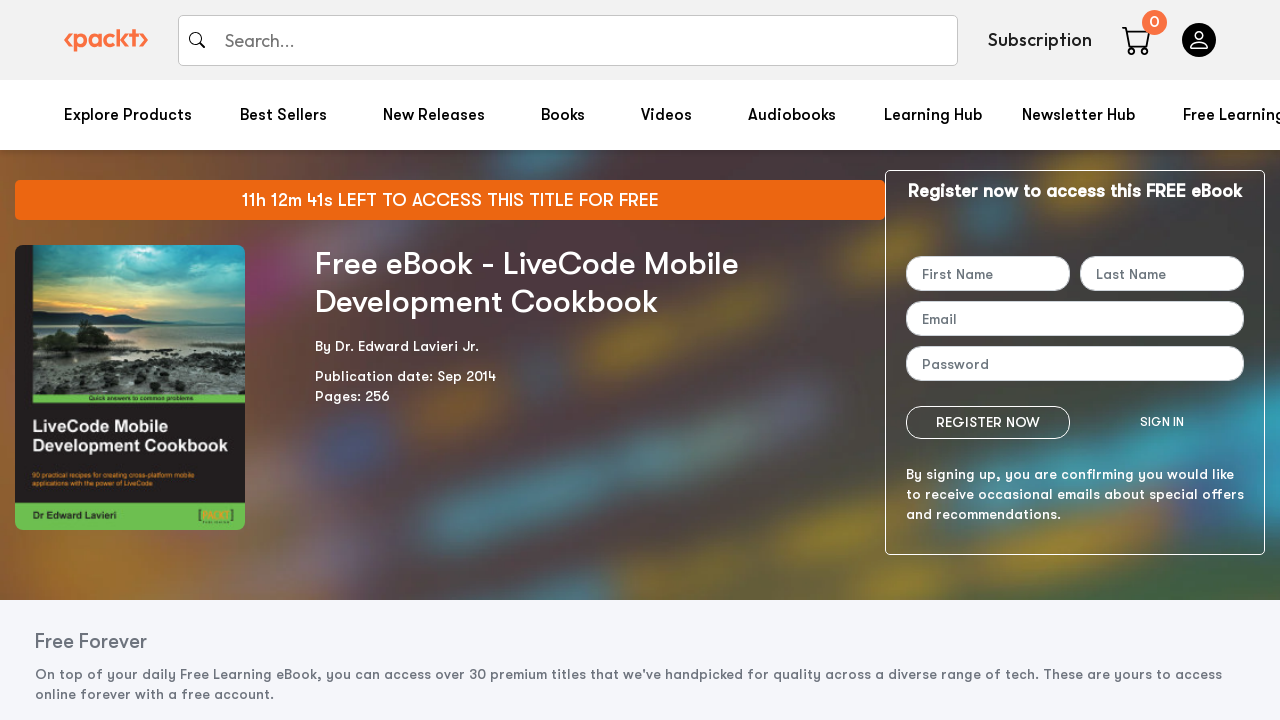

Waited for daily free book information element to load
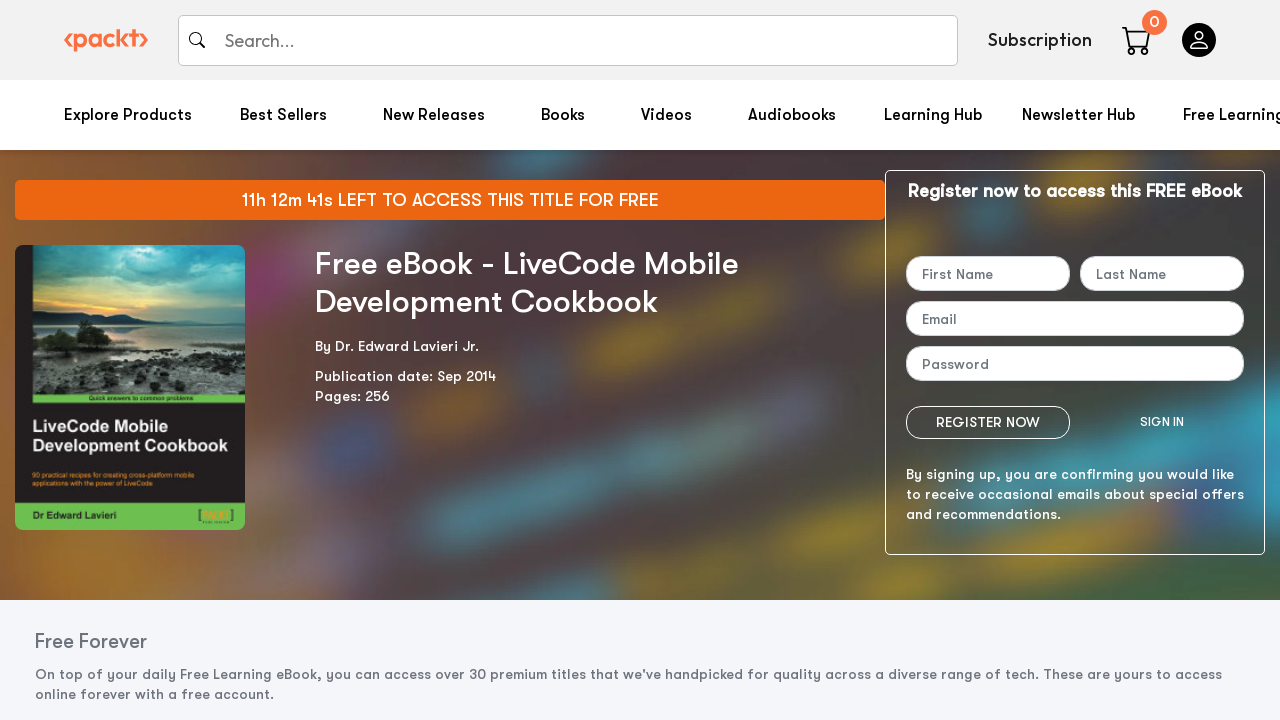

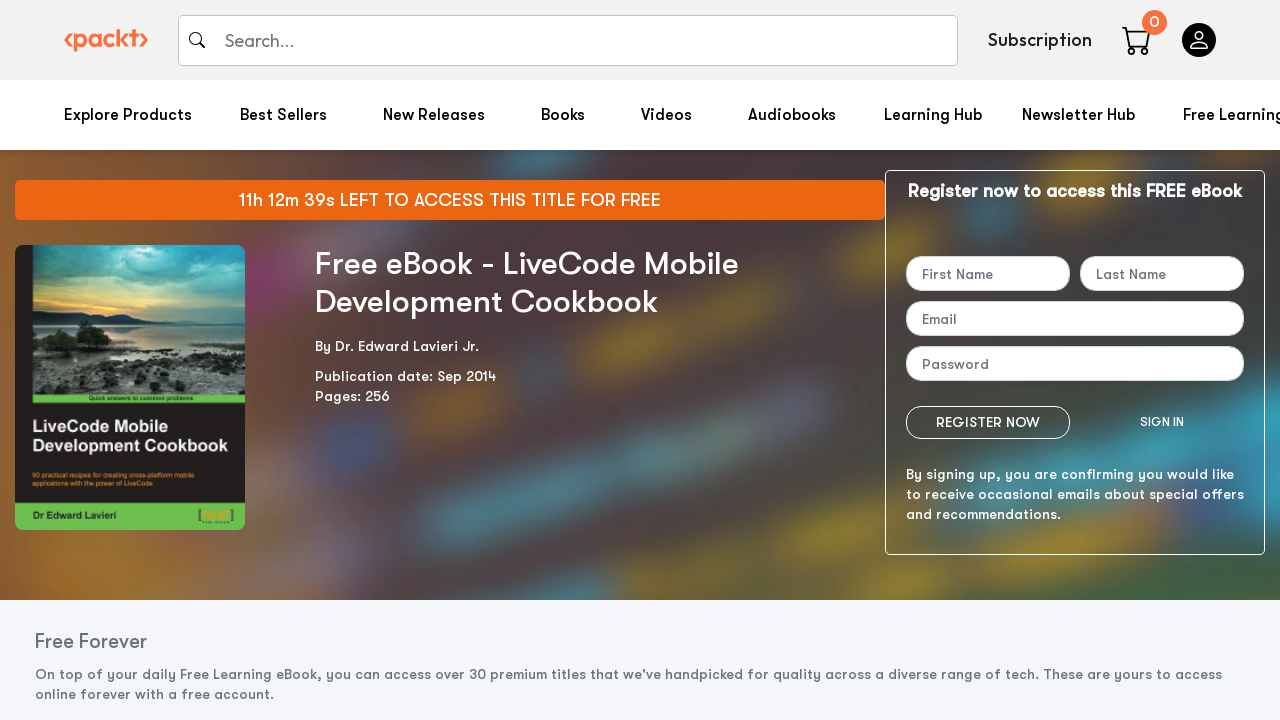